Navigates to YouTube homepage and retrieves the page title

Starting URL: https://www.youtube.com

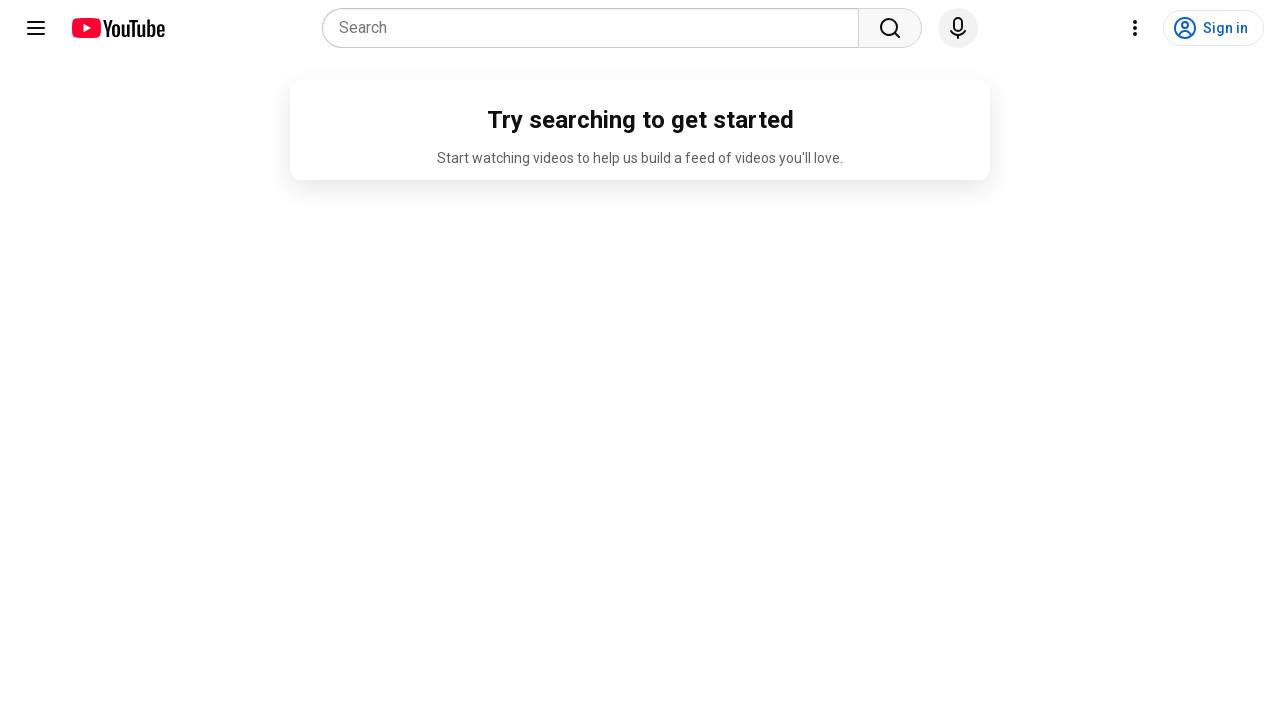

Navigated to YouTube homepage
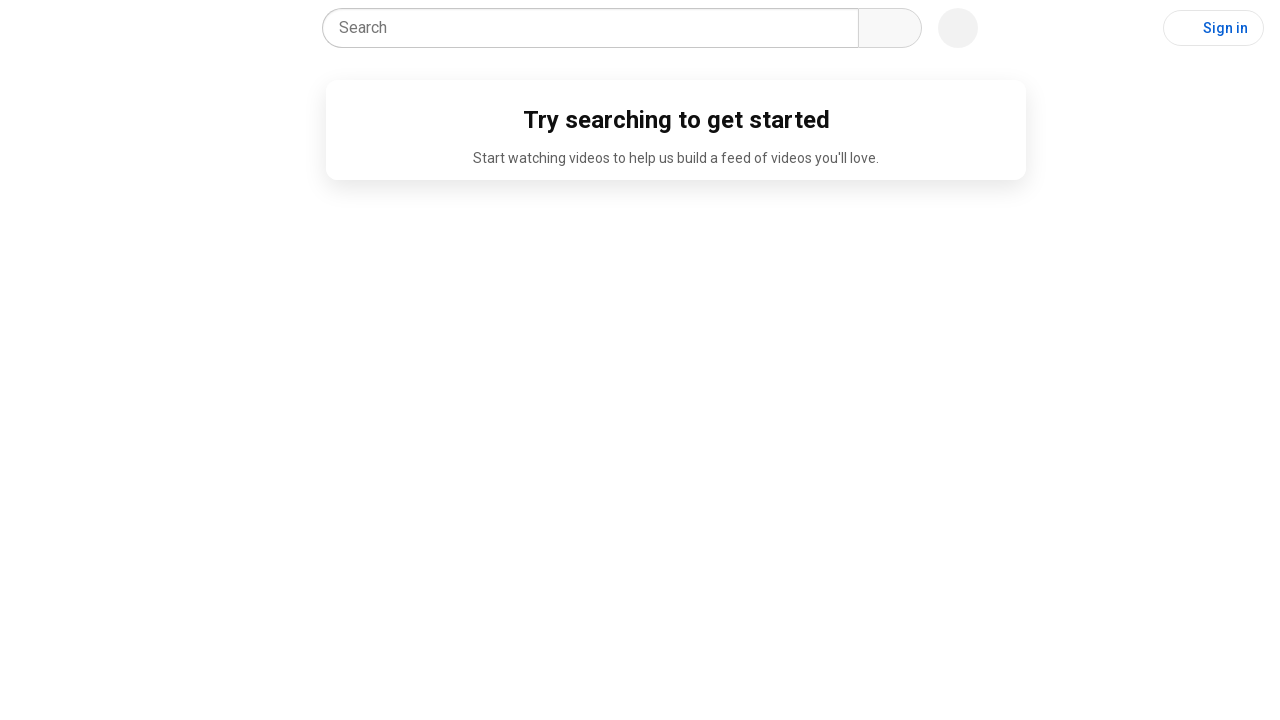

Waited for page to reach domcontentloaded state
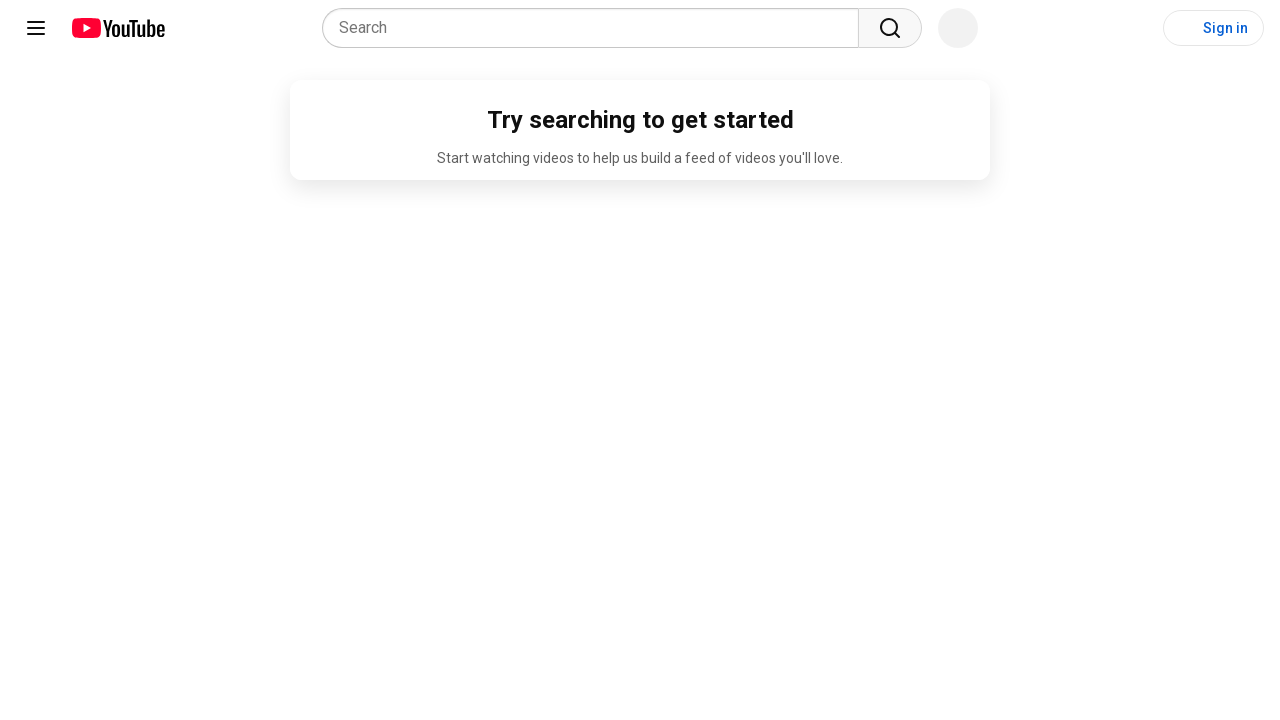

Retrieved page title: YouTube
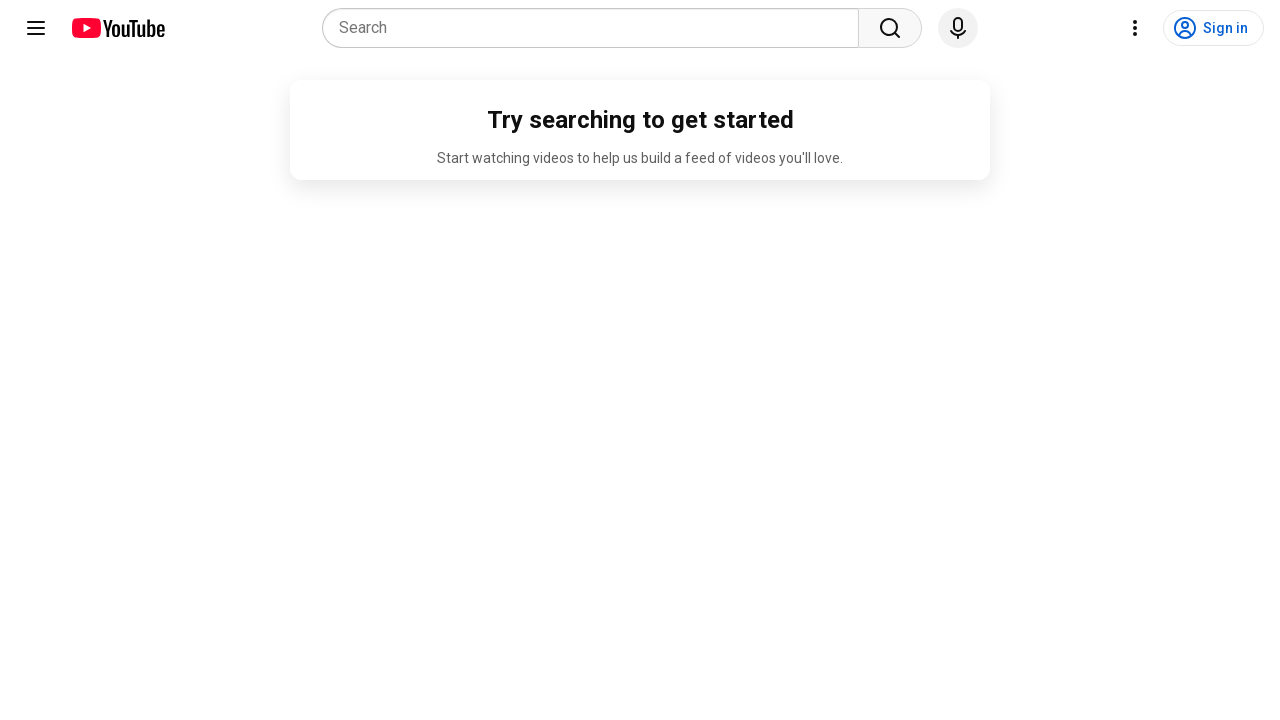

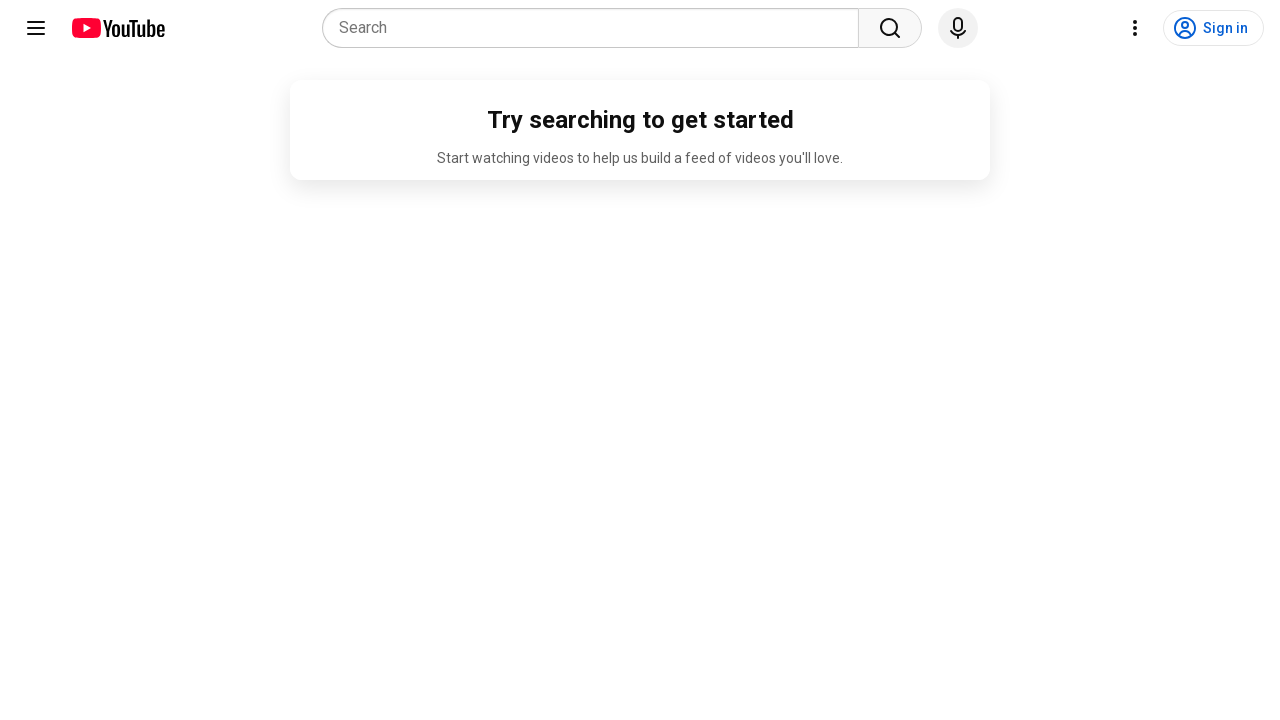